Tests passenger dropdown functionality by opening the passenger selector, incrementing the adult count 4 times to reach 5 adults, closing the dropdown, and verifying the displayed count shows "5 Adult".

Starting URL: https://rahulshettyacademy.com/dropdownsPractise/

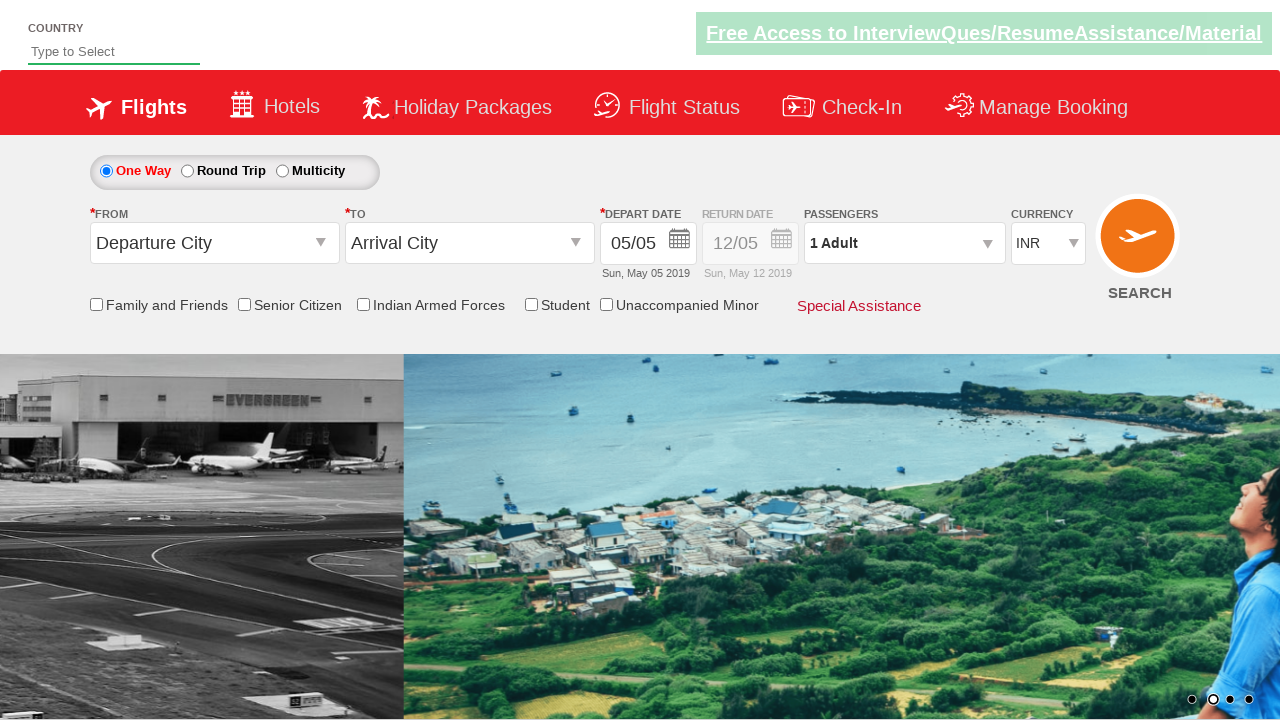

Clicked on passenger info dropdown to open it at (904, 243) on #divpaxinfo
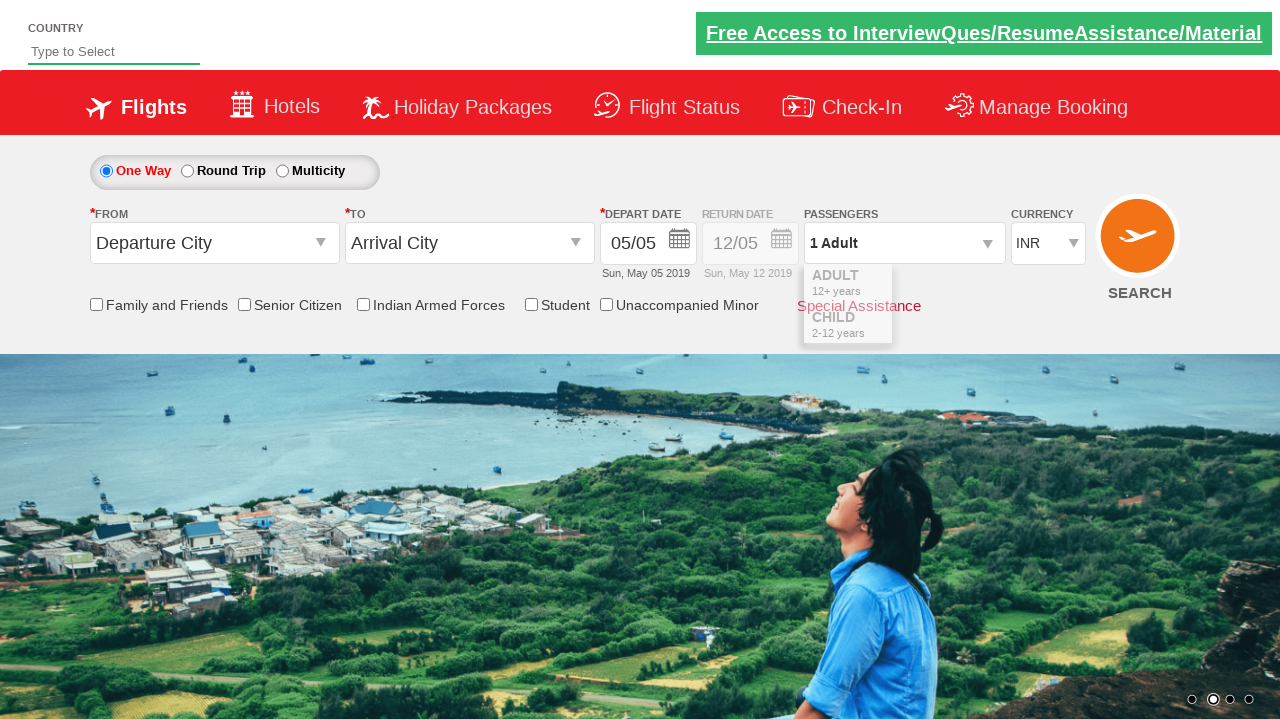

Waited for increment adult button to become visible
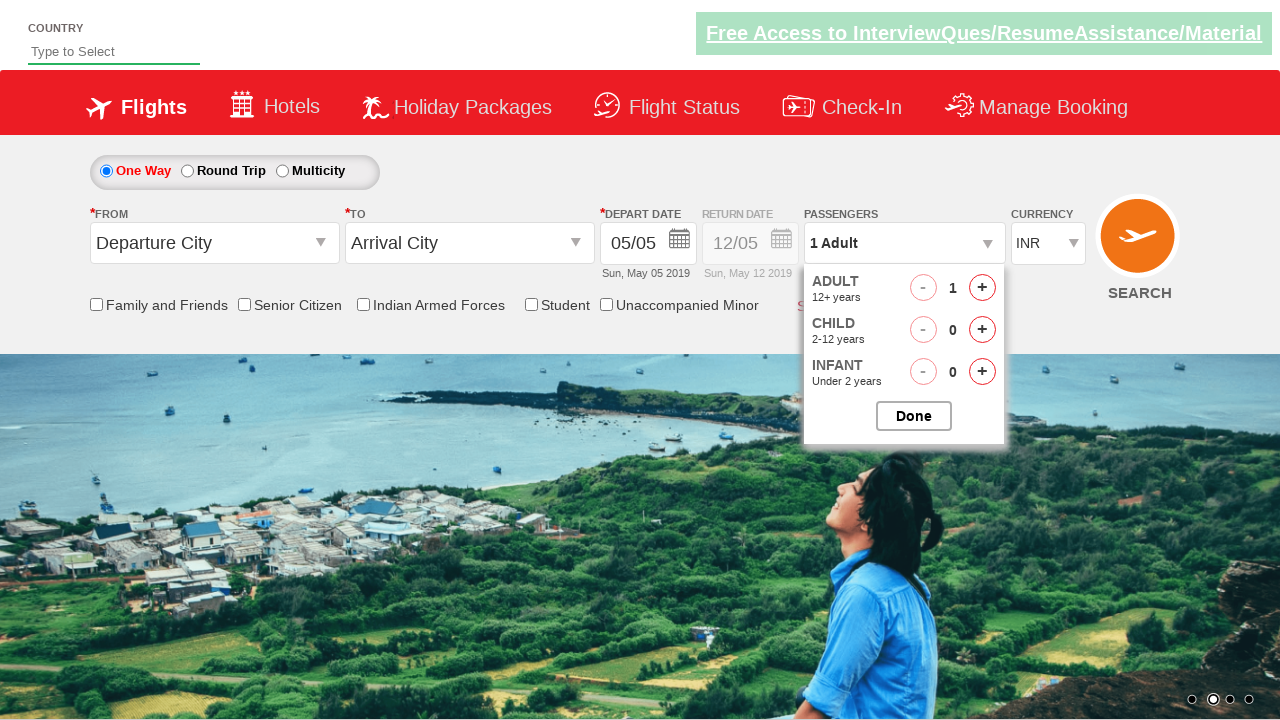

Incremented adult count (iteration 1 of 4) at (982, 288) on #hrefIncAdt
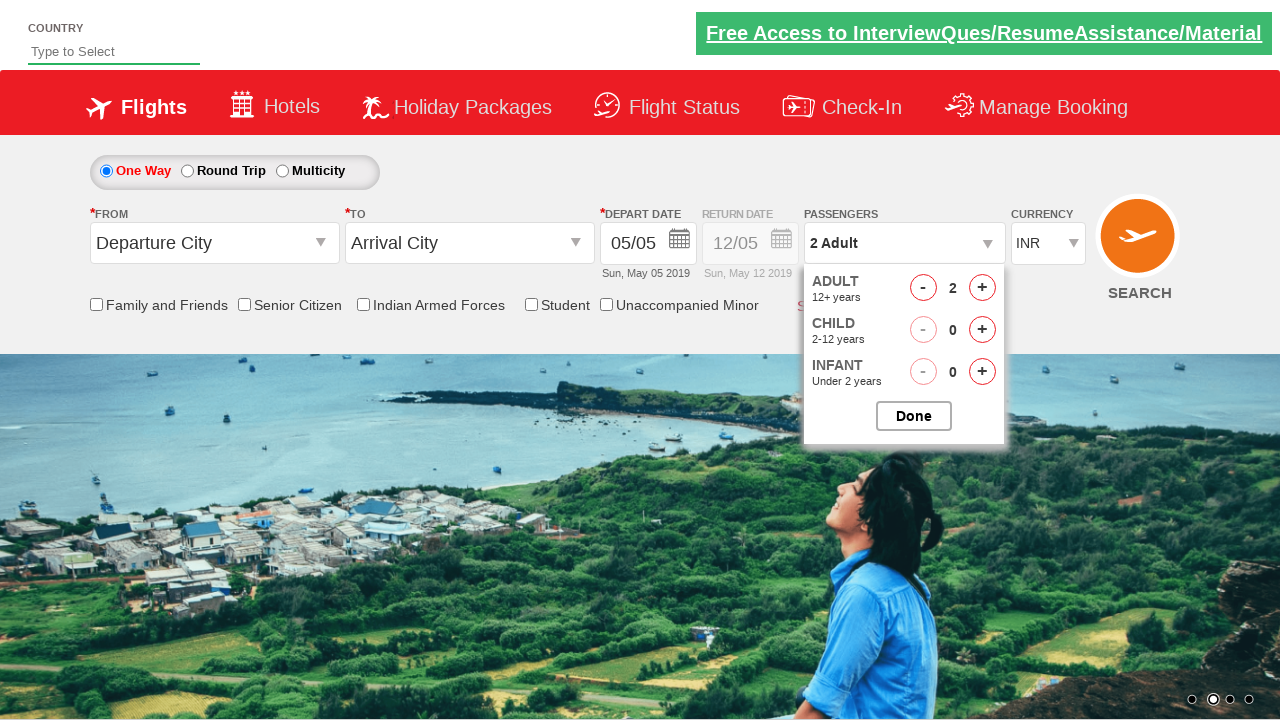

Incremented adult count (iteration 2 of 4) at (982, 288) on #hrefIncAdt
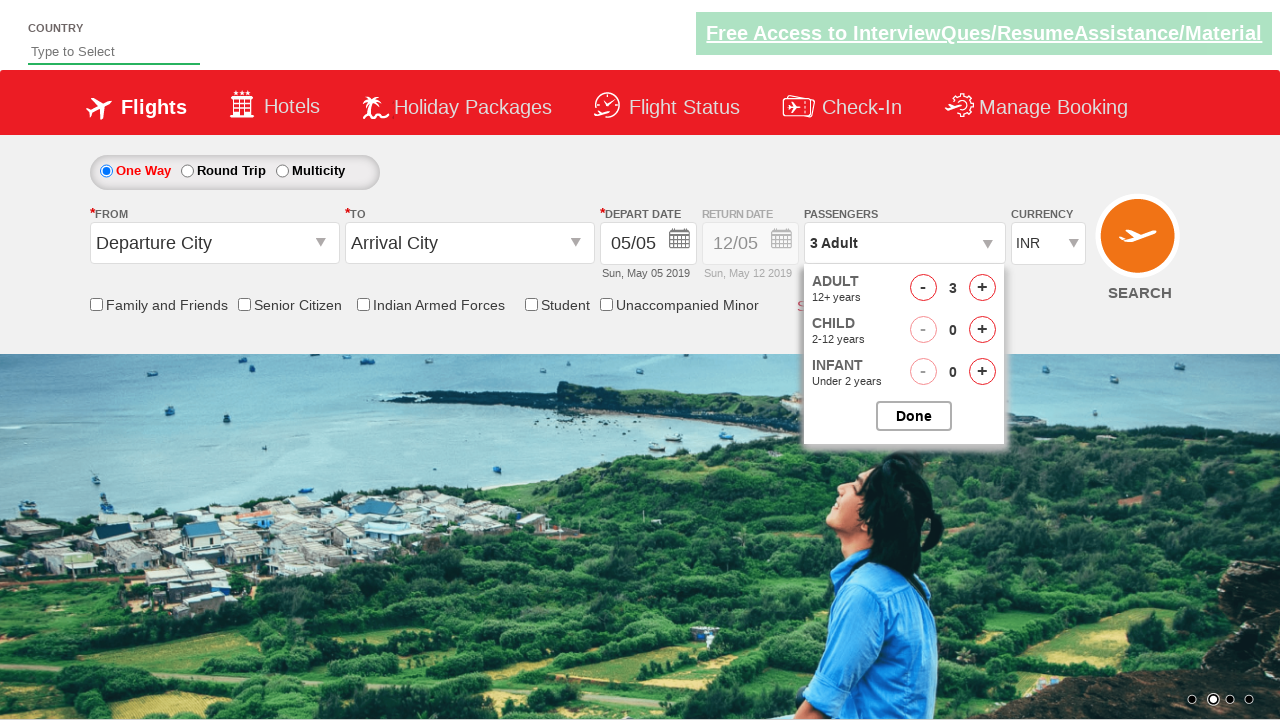

Incremented adult count (iteration 3 of 4) at (982, 288) on #hrefIncAdt
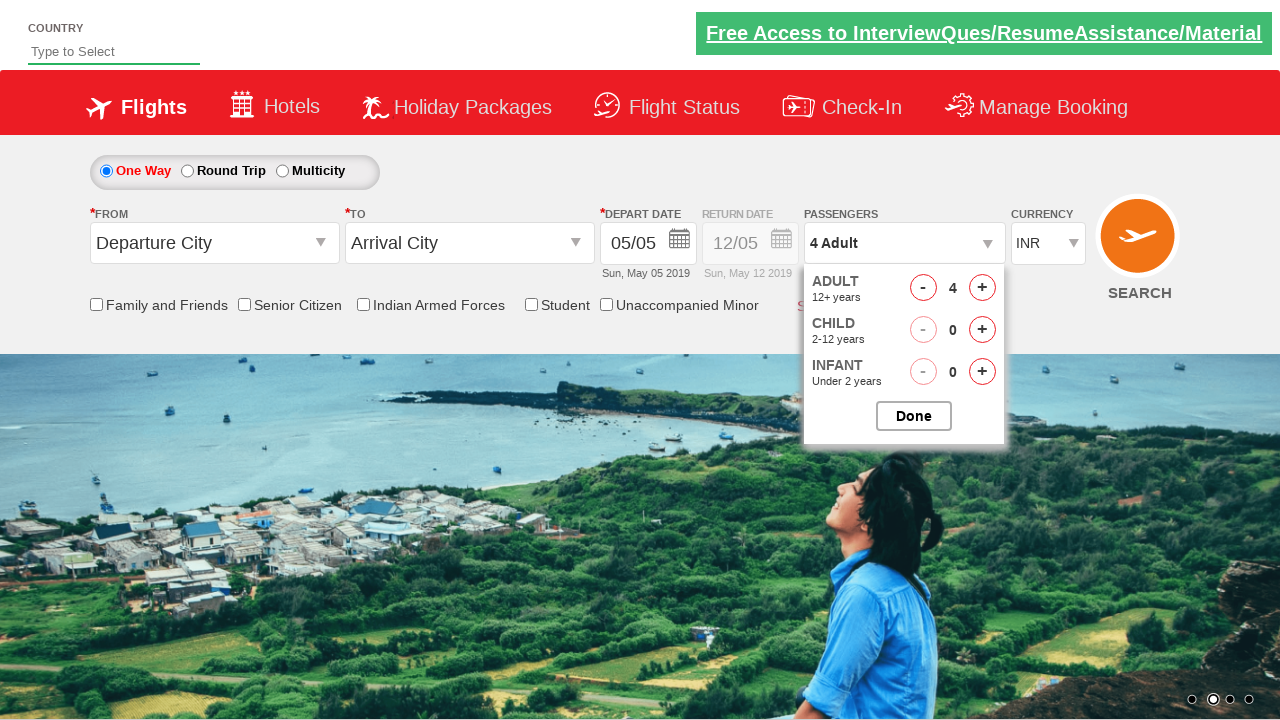

Incremented adult count (iteration 4 of 4) at (982, 288) on #hrefIncAdt
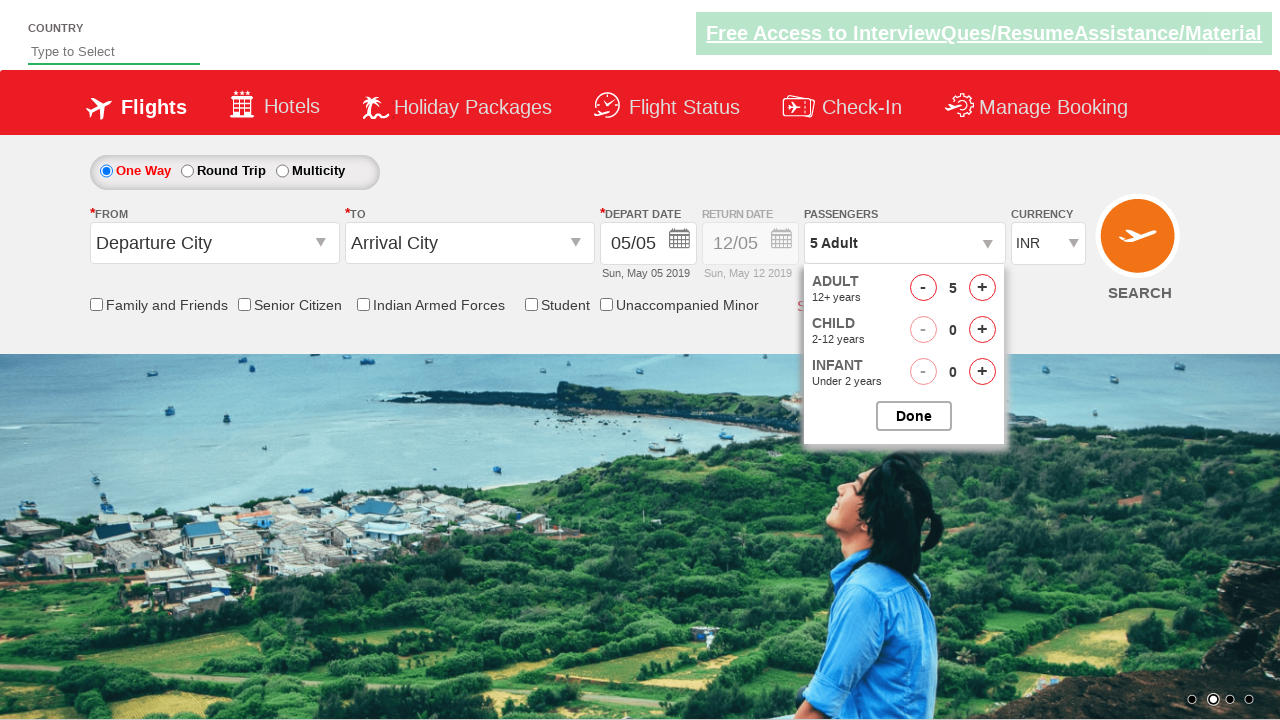

Closed the passenger selection dropdown at (914, 416) on #btnclosepaxoption
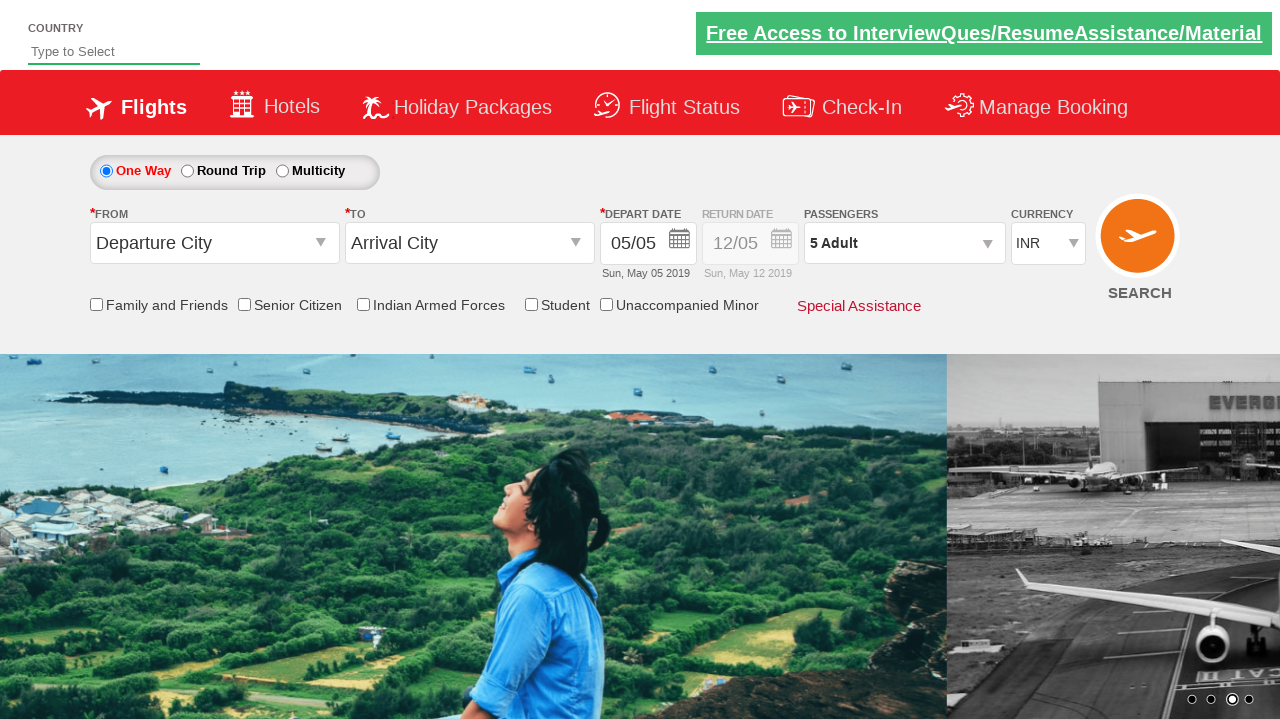

Retrieved passenger count text from dropdown
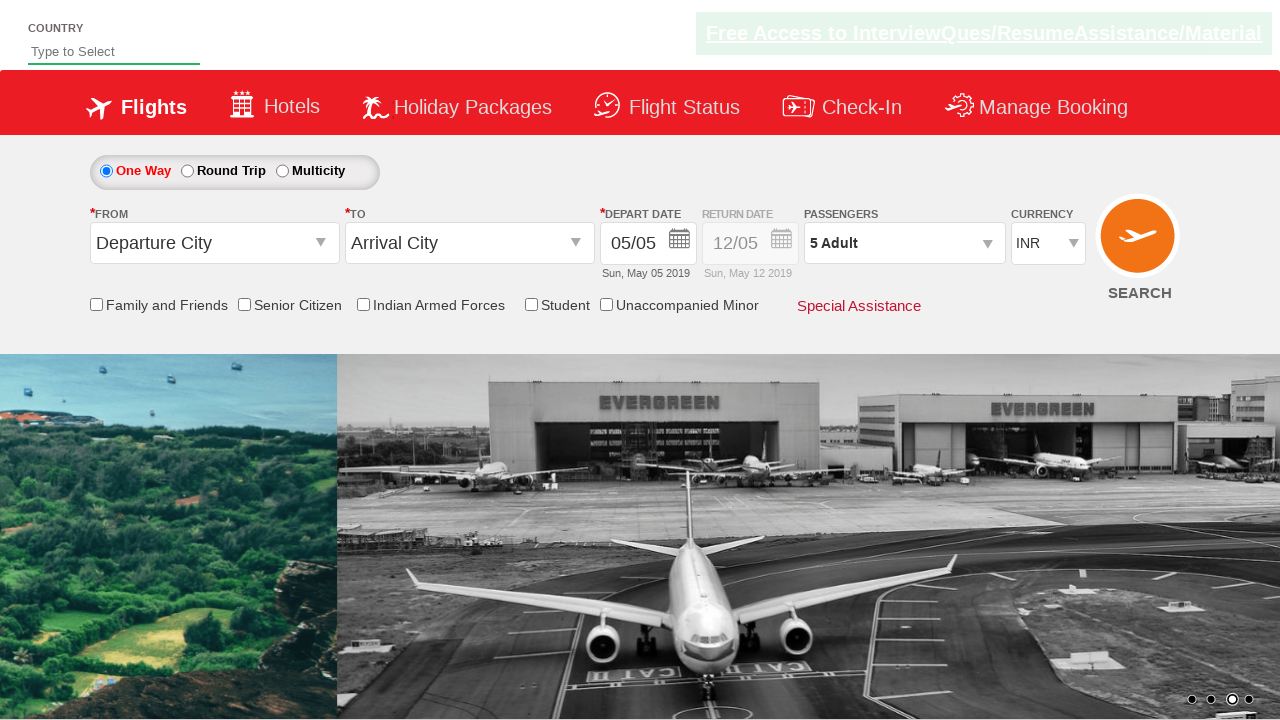

Verified passenger count displays '5 Adult'
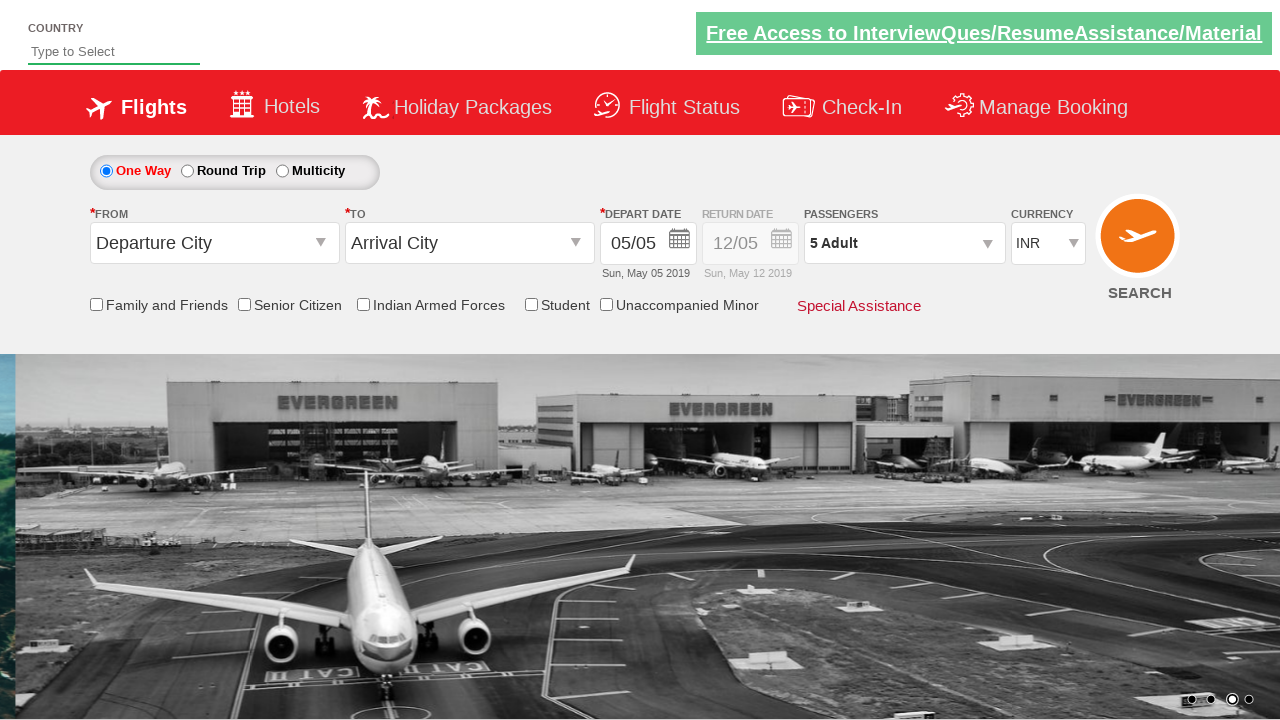

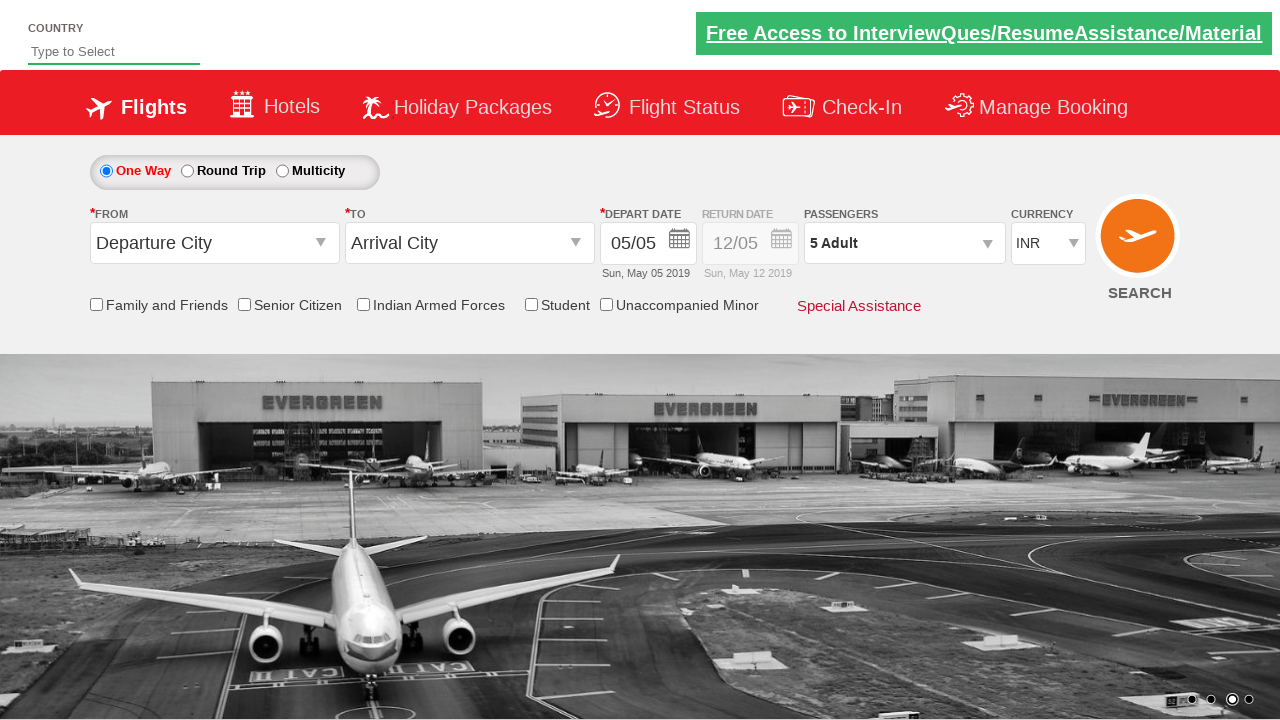